Tests table sorting functionality by clicking the header to sort, verifying the sort order, and navigating through pagination to find a specific item and retrieve its price

Starting URL: https://rahulshettyacademy.com/seleniumPractise/#/offers

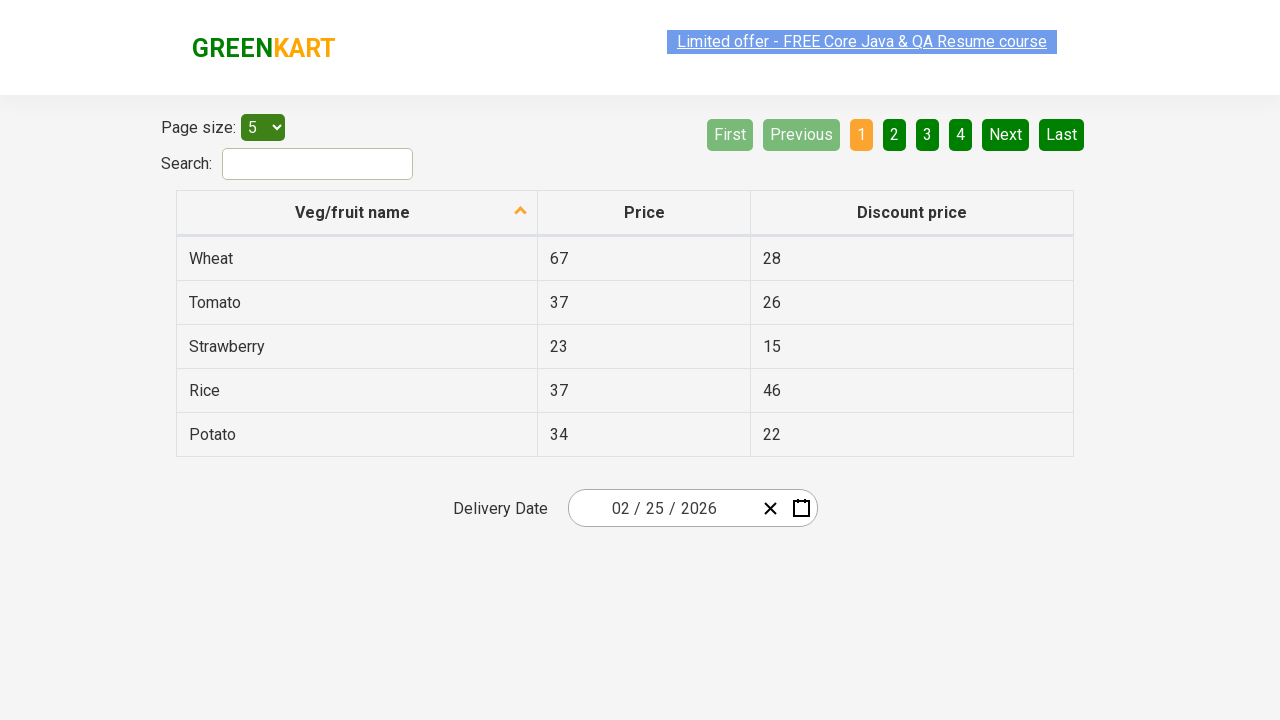

Clicked first column header to sort table at (357, 213) on xpath=//tr/th[1]
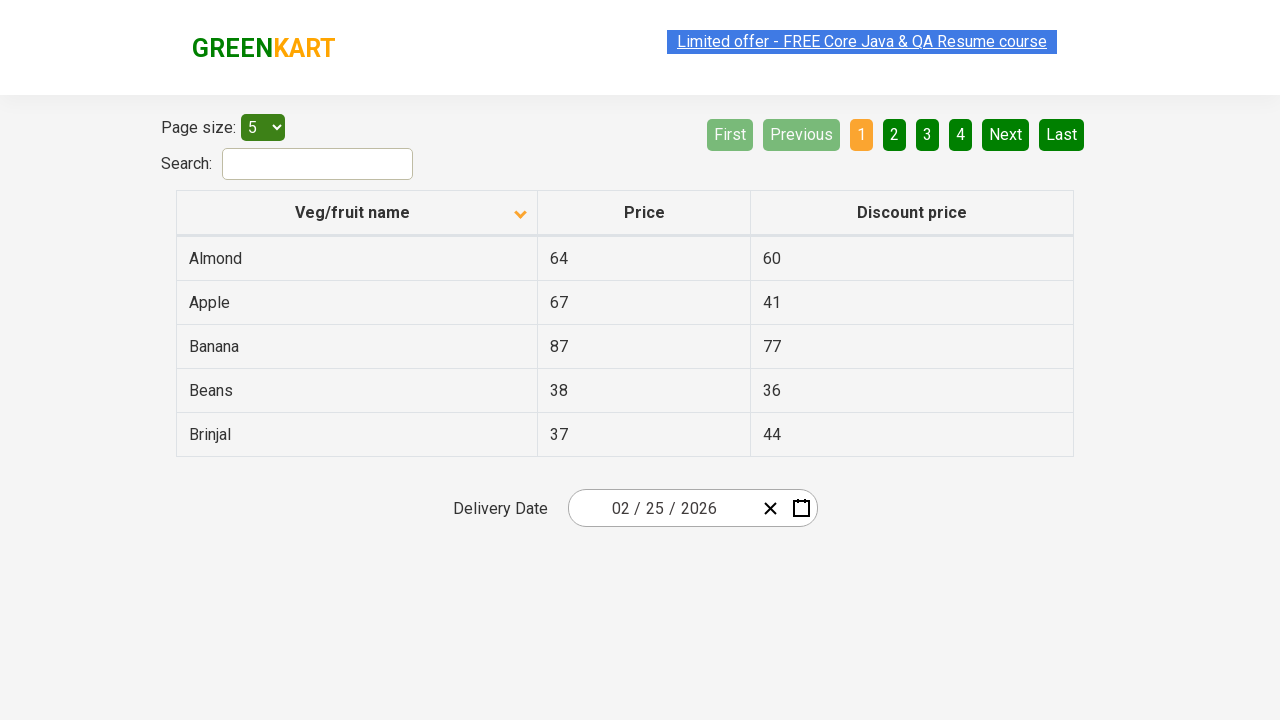

Retrieved all first column elements from table
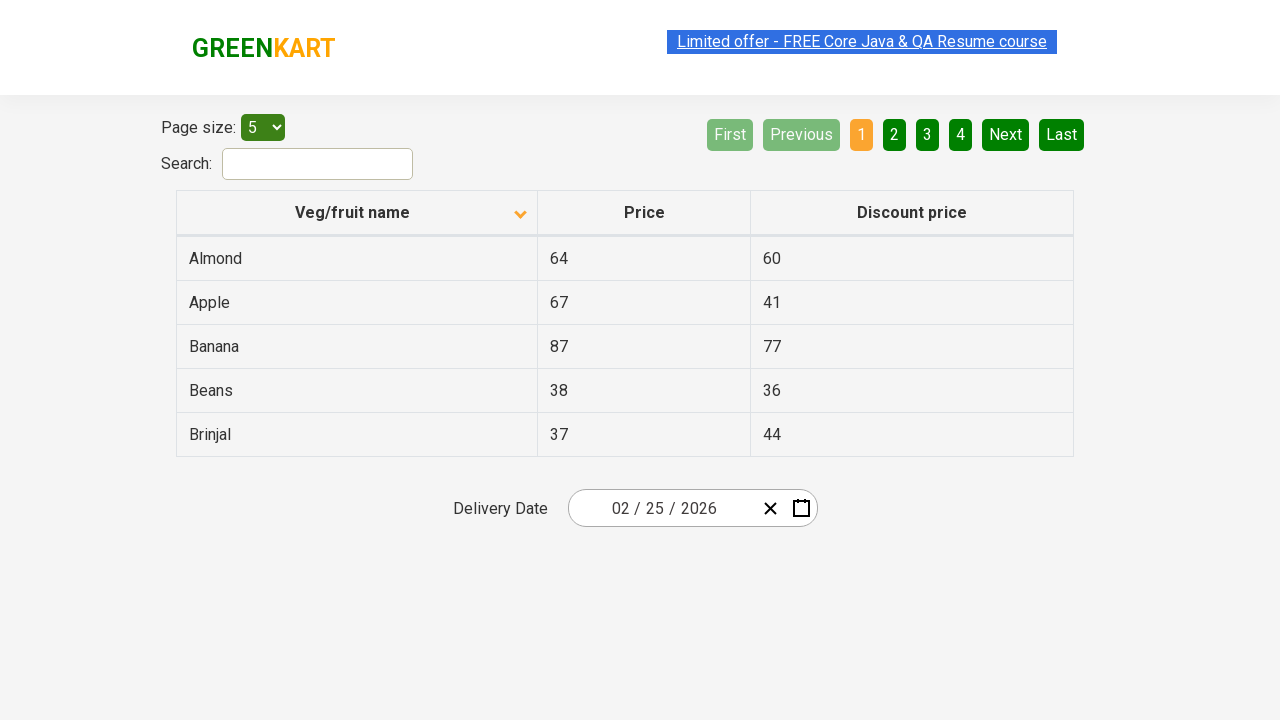

Extracted text content from all first column elements
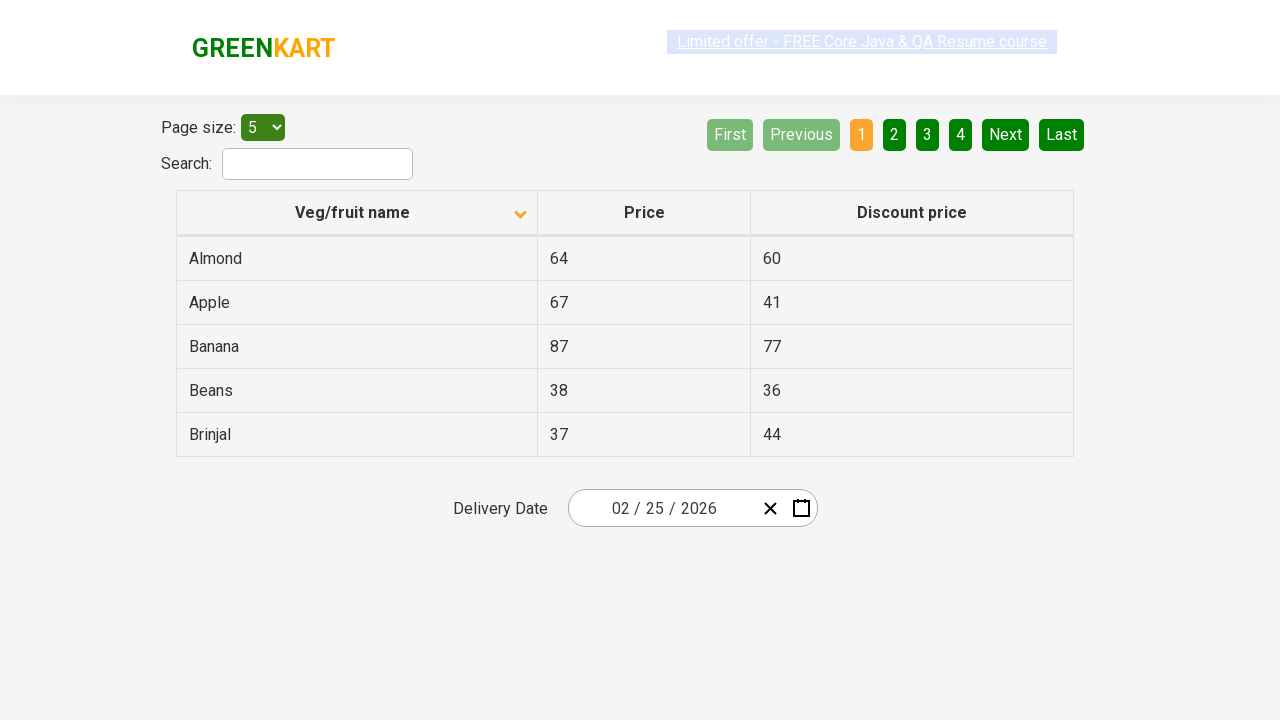

Verified table is sorted in ascending order
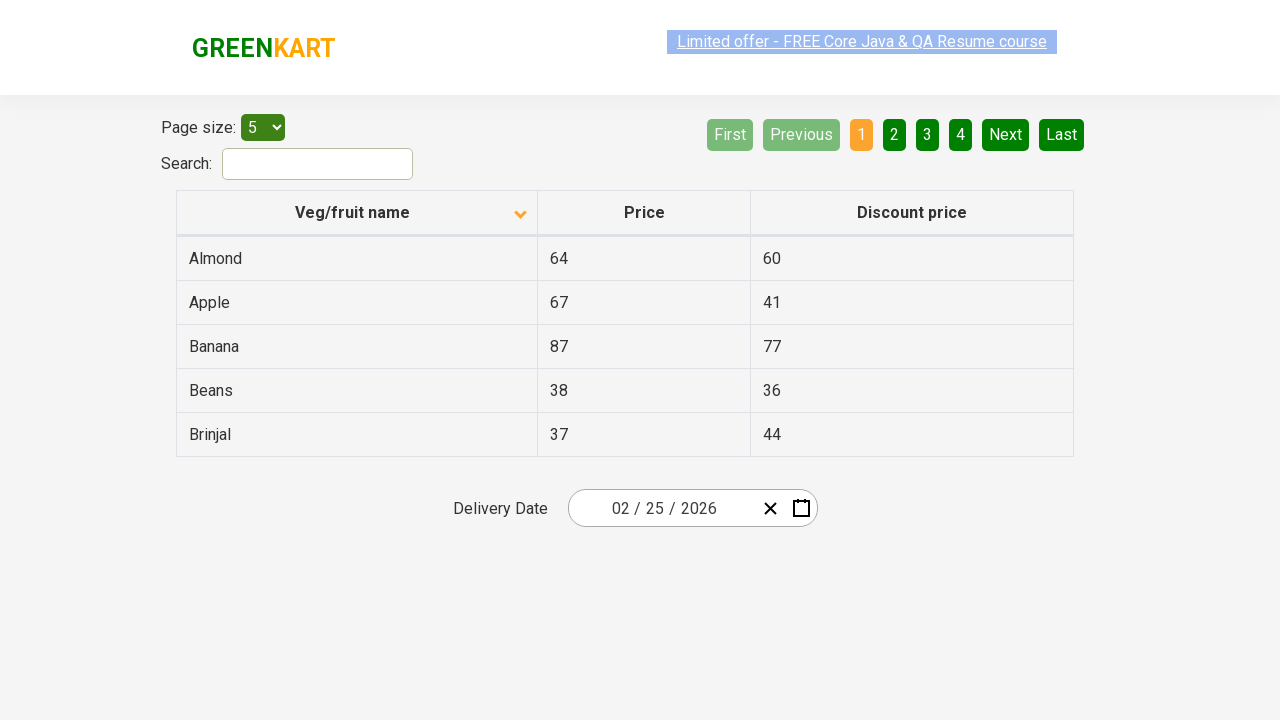

Retrieved current page table elements to search for 'Rice'
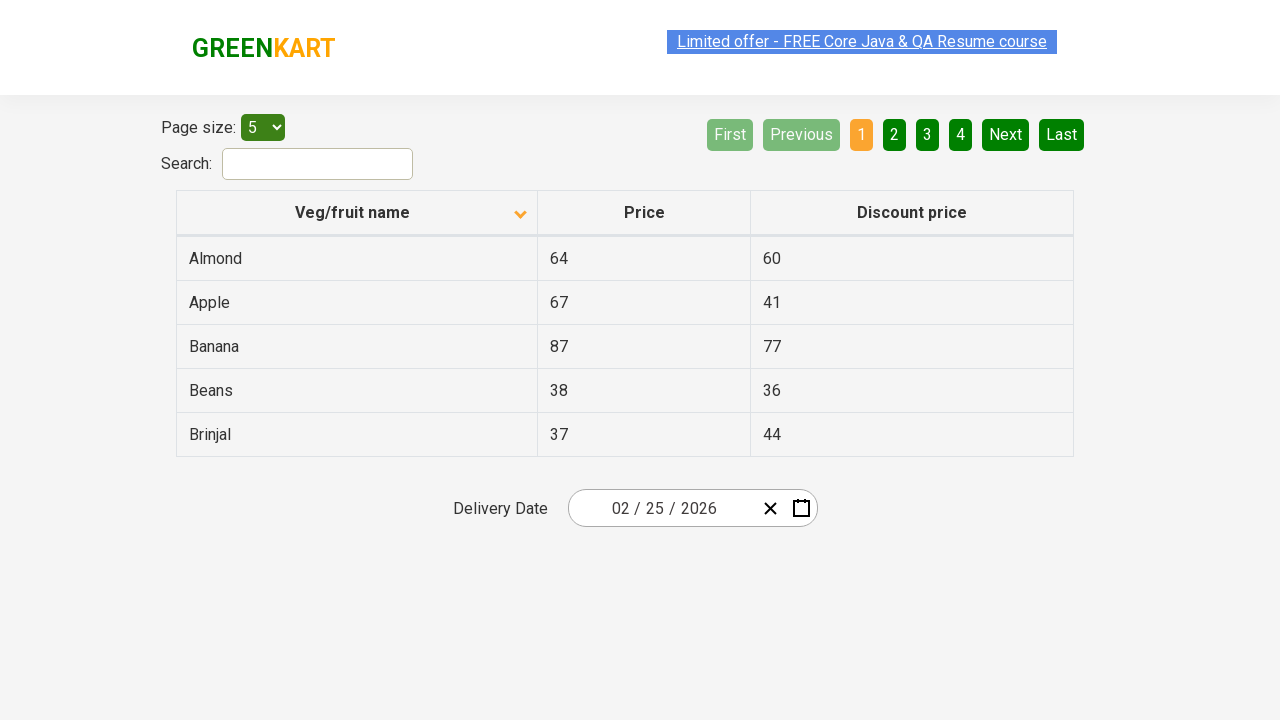

Clicked Next button to navigate to next page at (1006, 134) on [aria-label='Next']
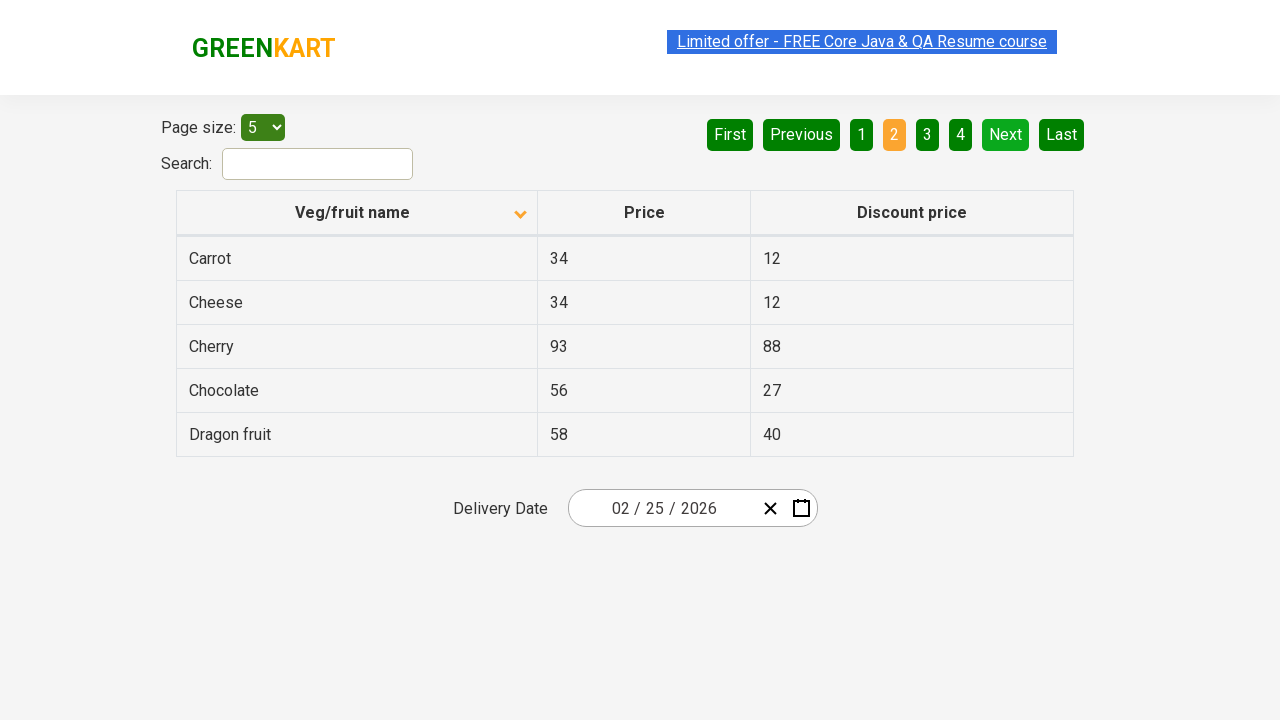

Retrieved current page table elements to search for 'Rice'
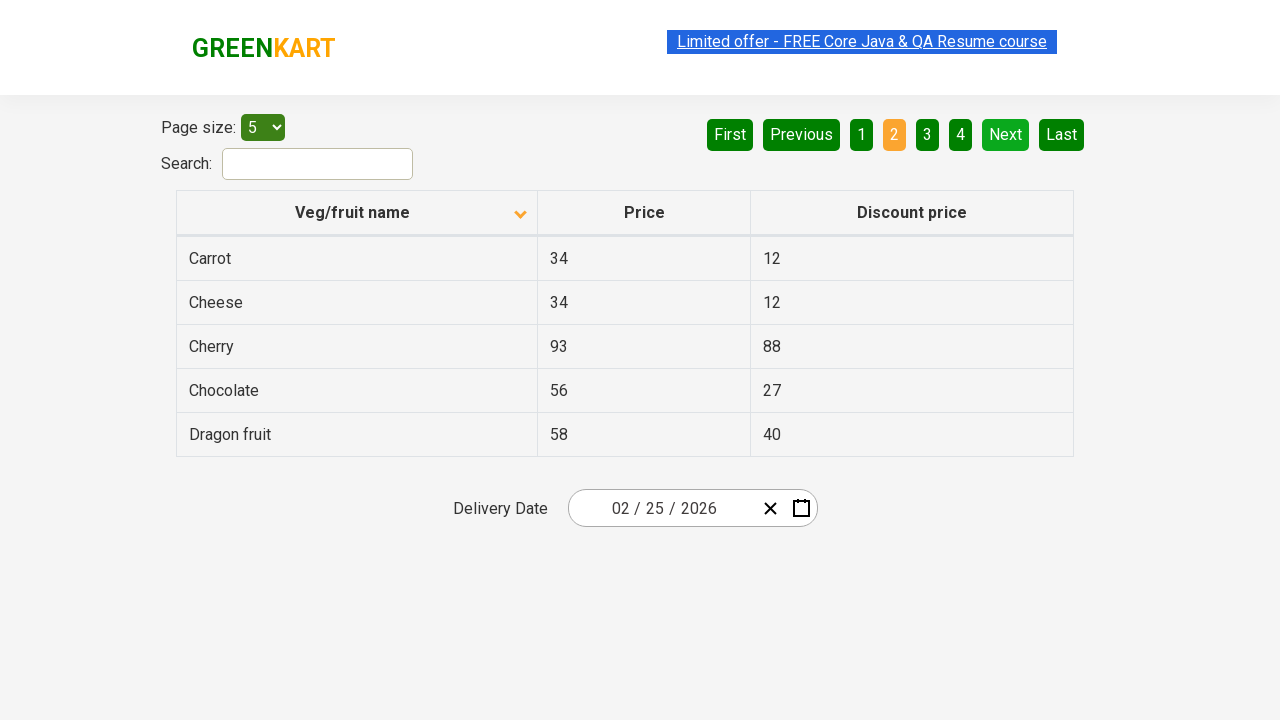

Clicked Next button to navigate to next page at (1006, 134) on [aria-label='Next']
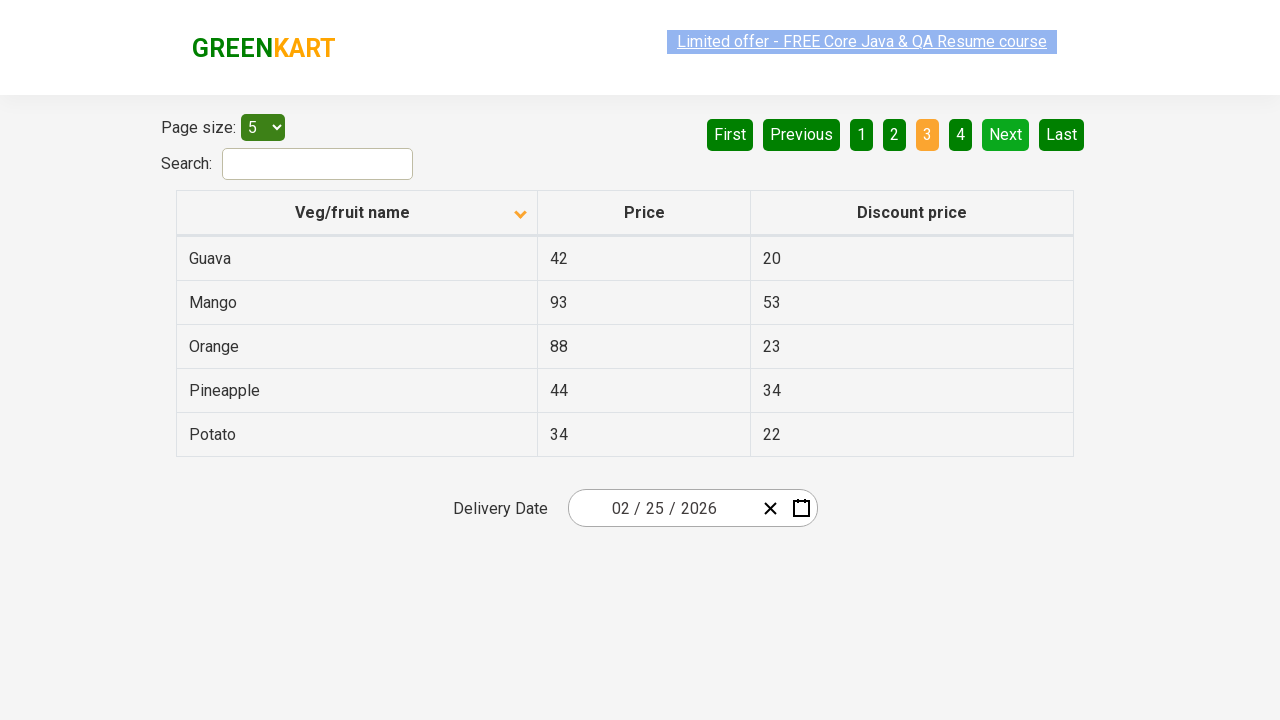

Retrieved current page table elements to search for 'Rice'
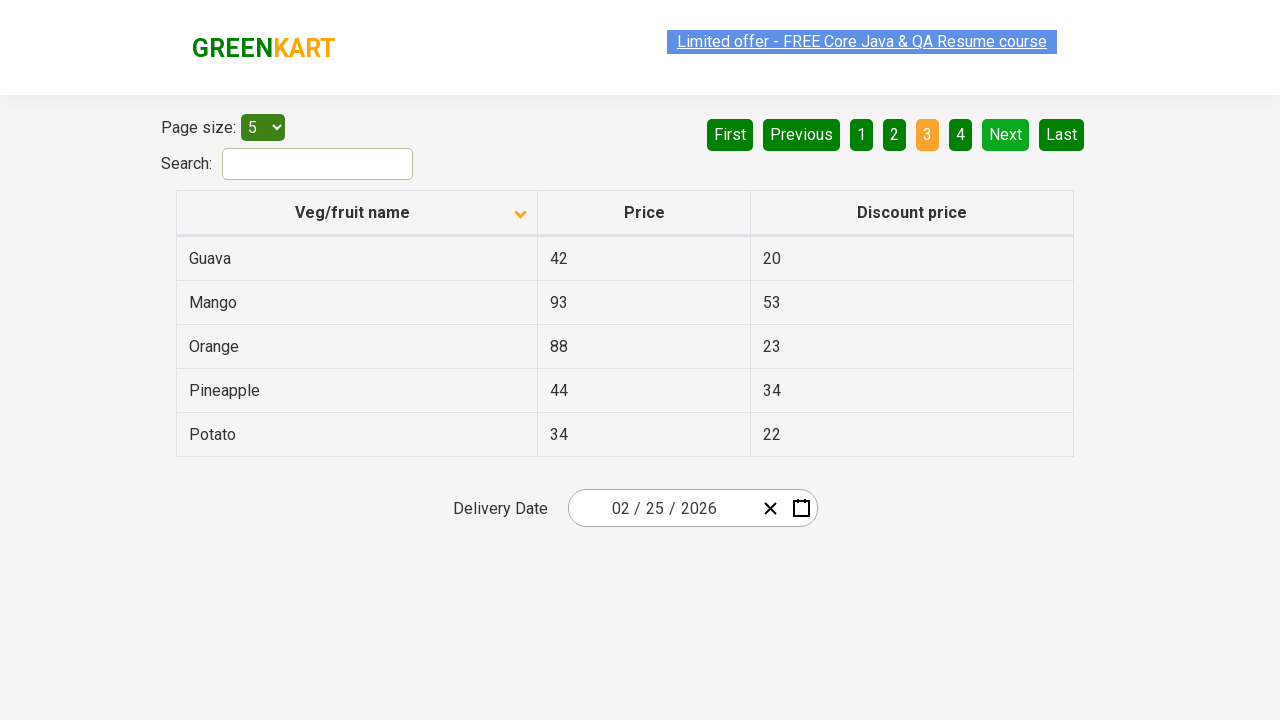

Clicked Next button to navigate to next page at (1006, 134) on [aria-label='Next']
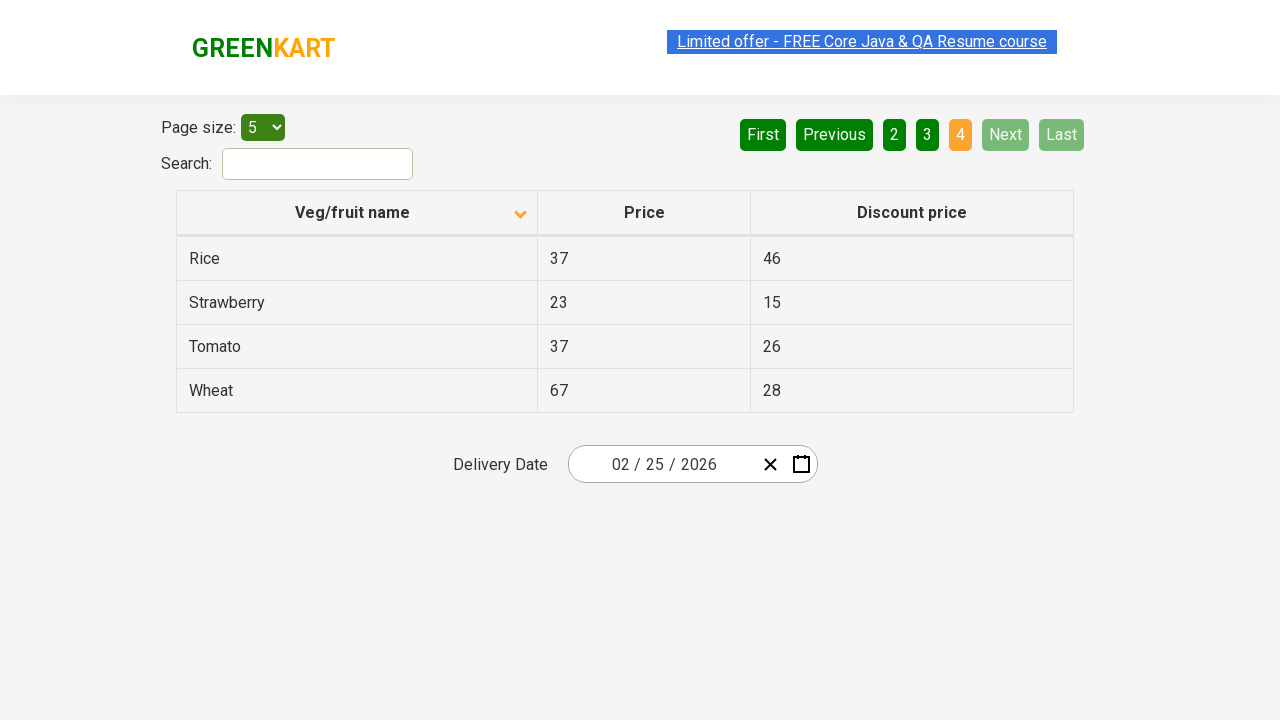

Retrieved current page table elements to search for 'Rice'
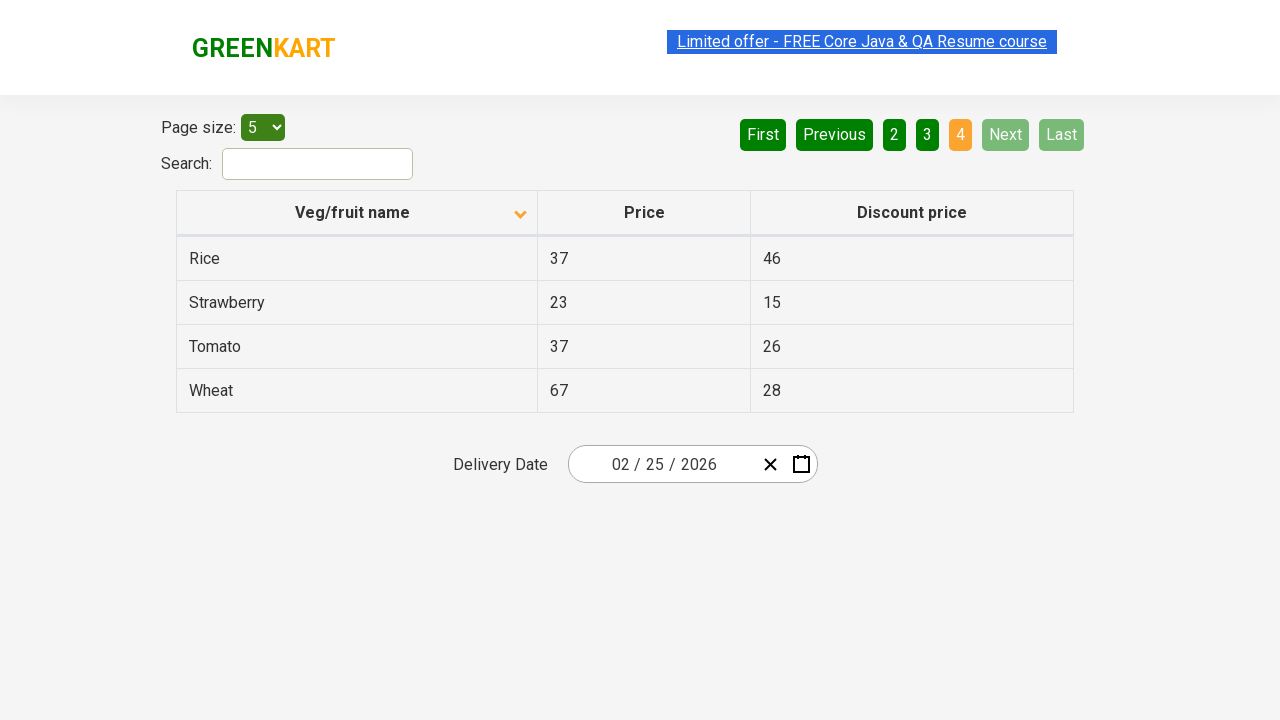

Found 'Rice' item and retrieved its price: 37
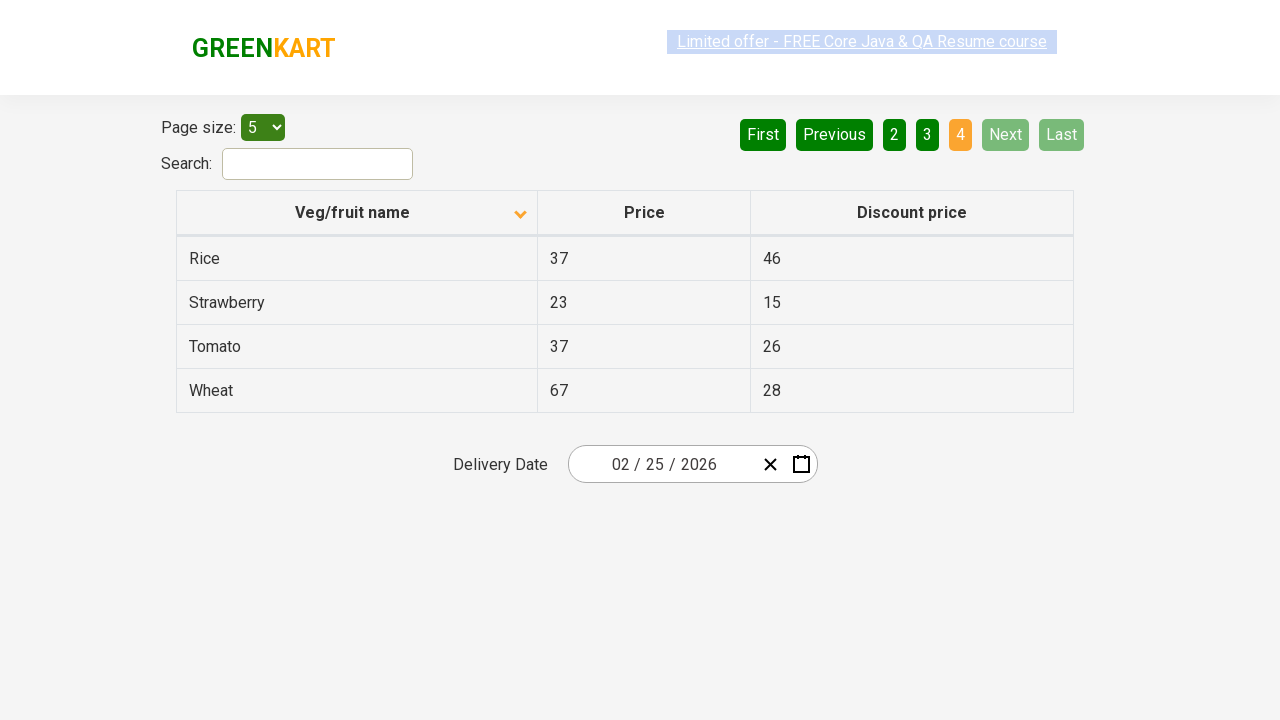

Printed Rice item price: 37
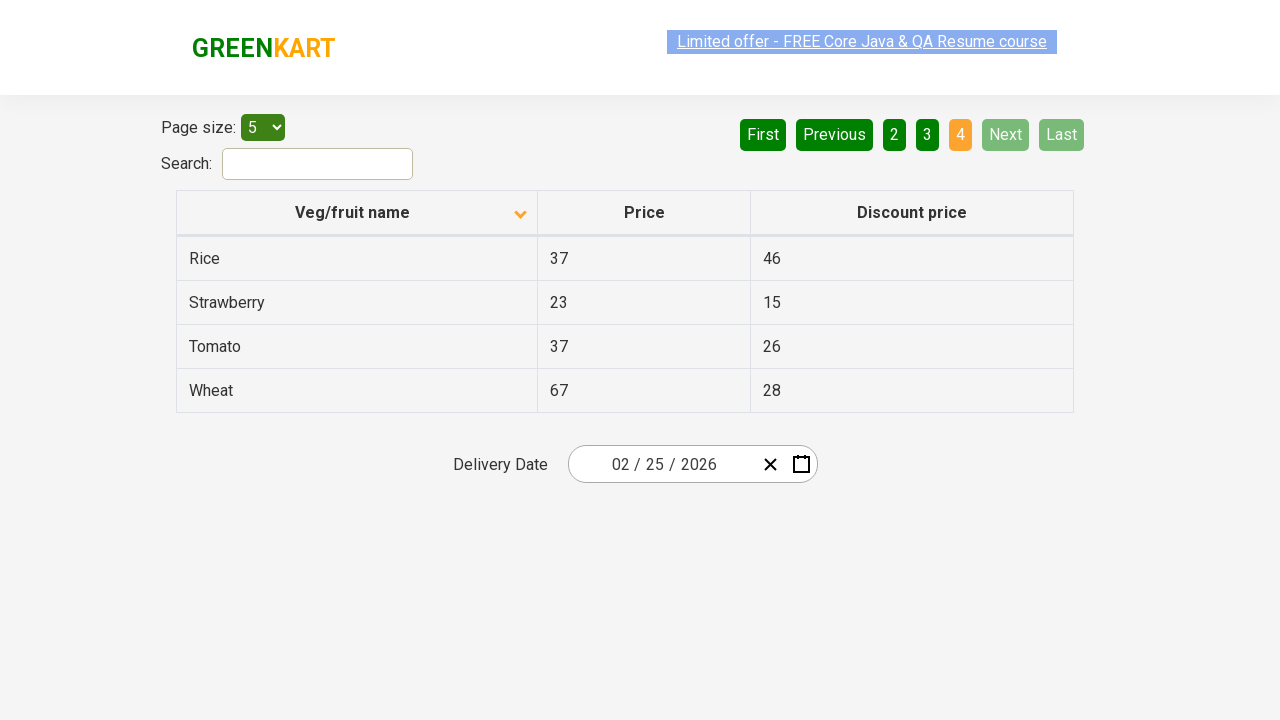

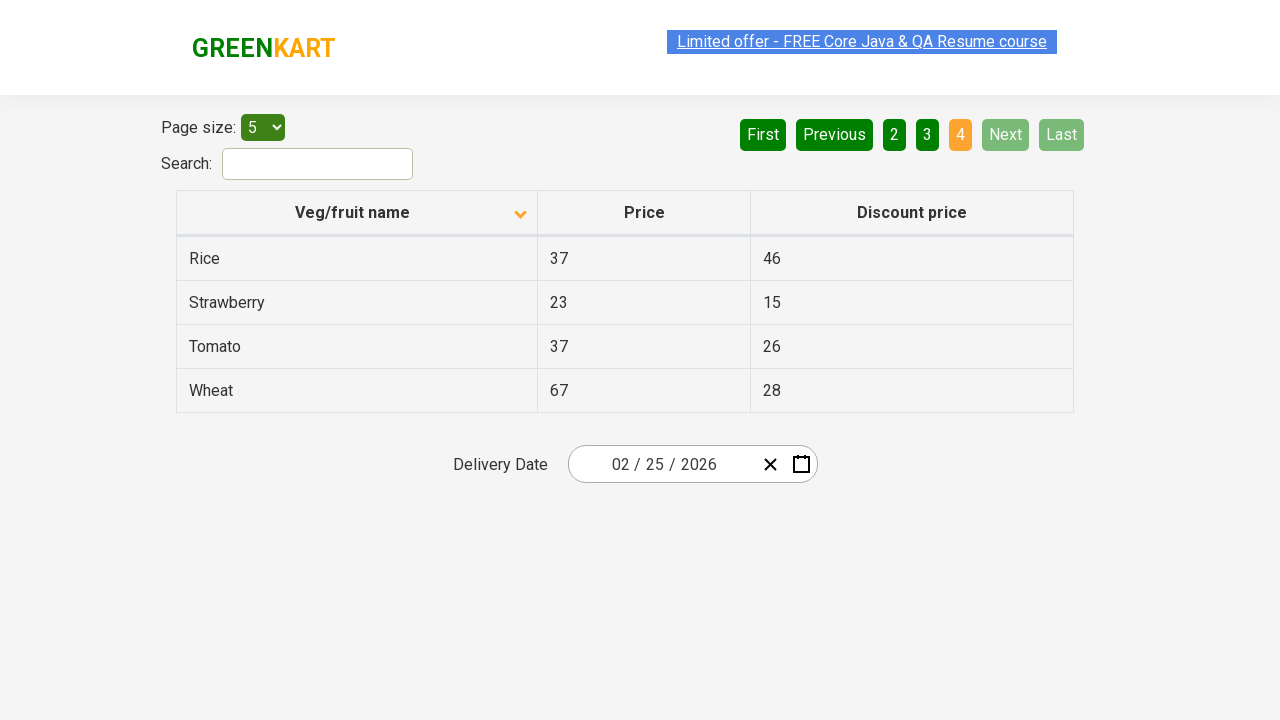